Test that fills the search box on W3Schools website with a demo query

Starting URL: https://www.w3schools.com/

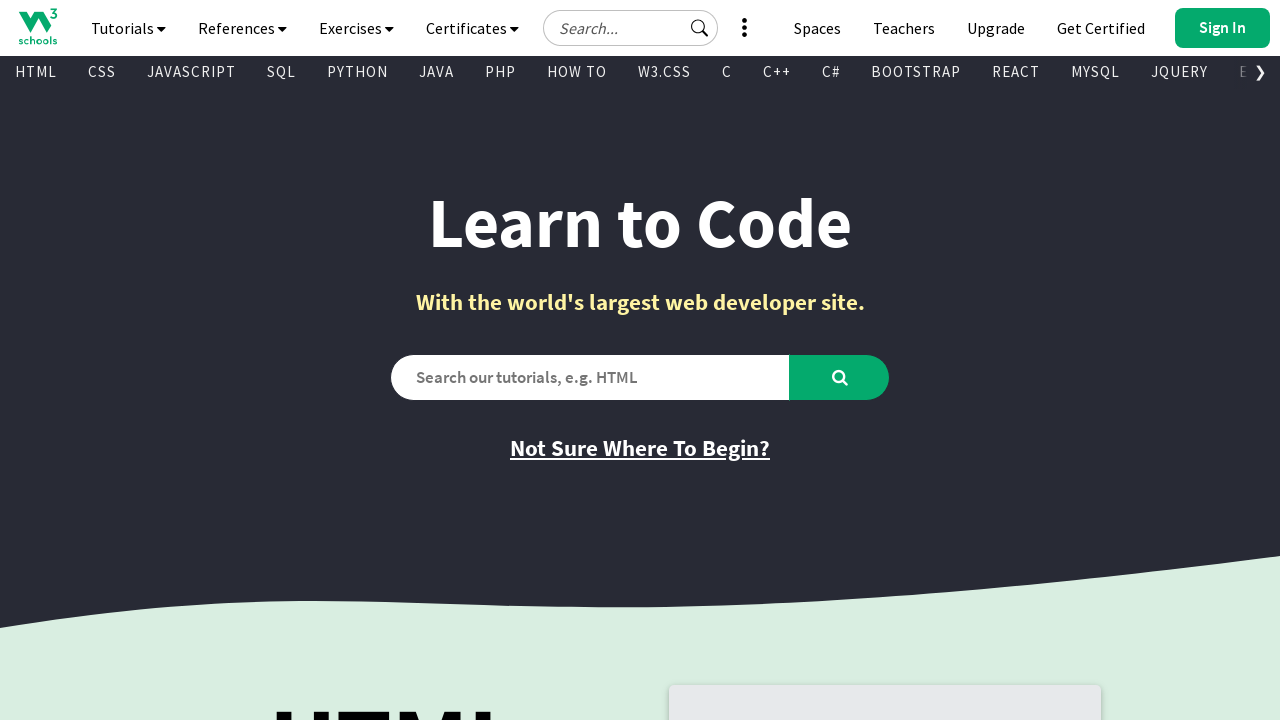

Filled W3Schools search box with 'DEMO' on #tnb-google-search-input
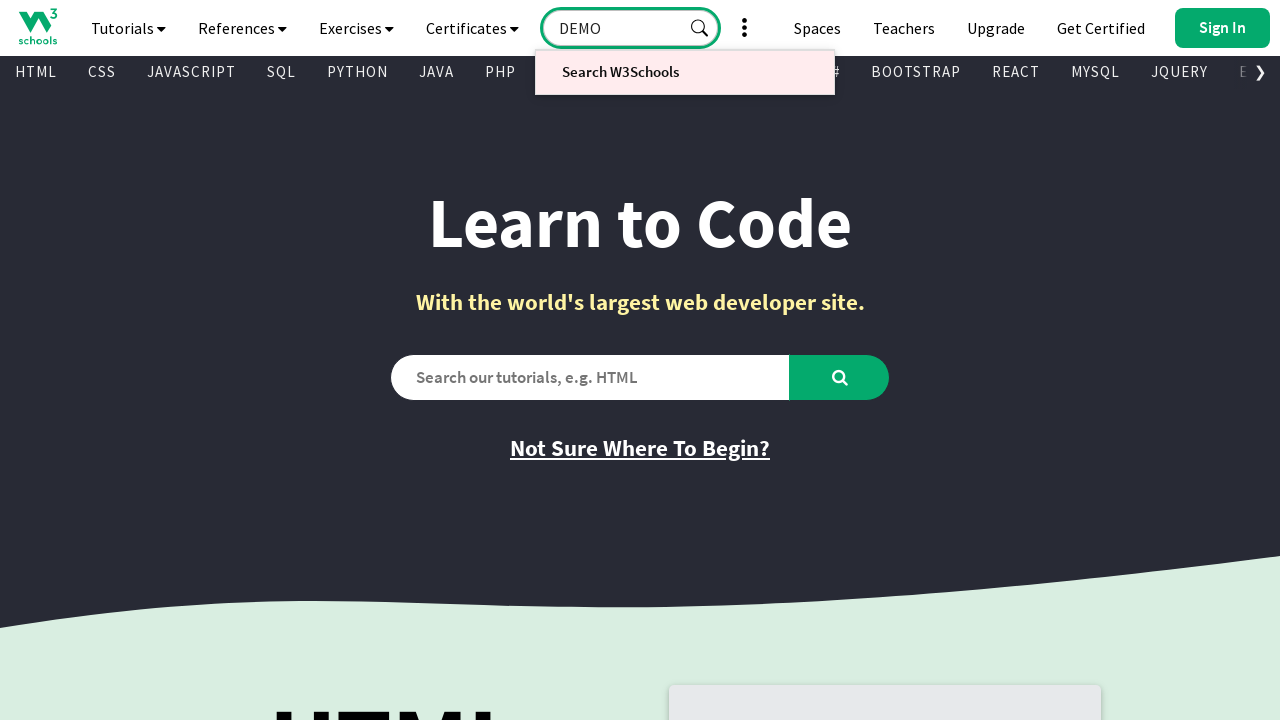

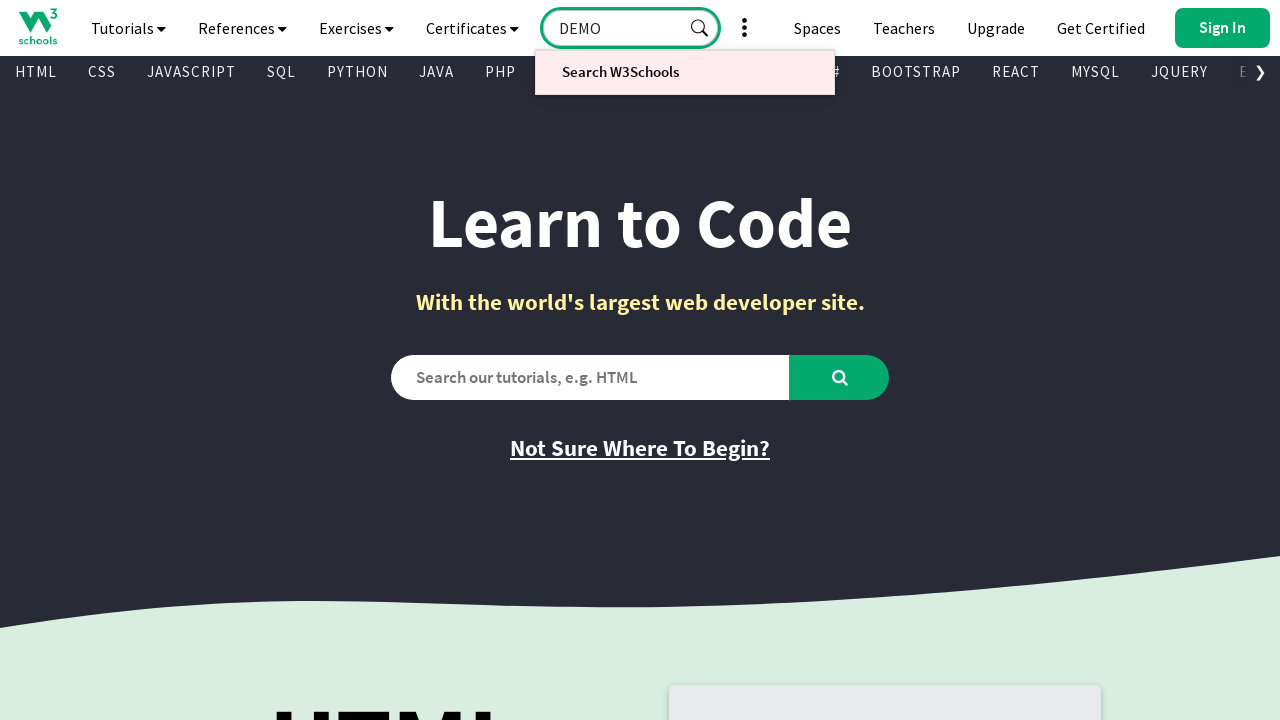